Verifies that the page title is correct for the OrangeHRM application

Starting URL: https://opensource-demo.orangehrmlive.com/web/index.php/auth/login

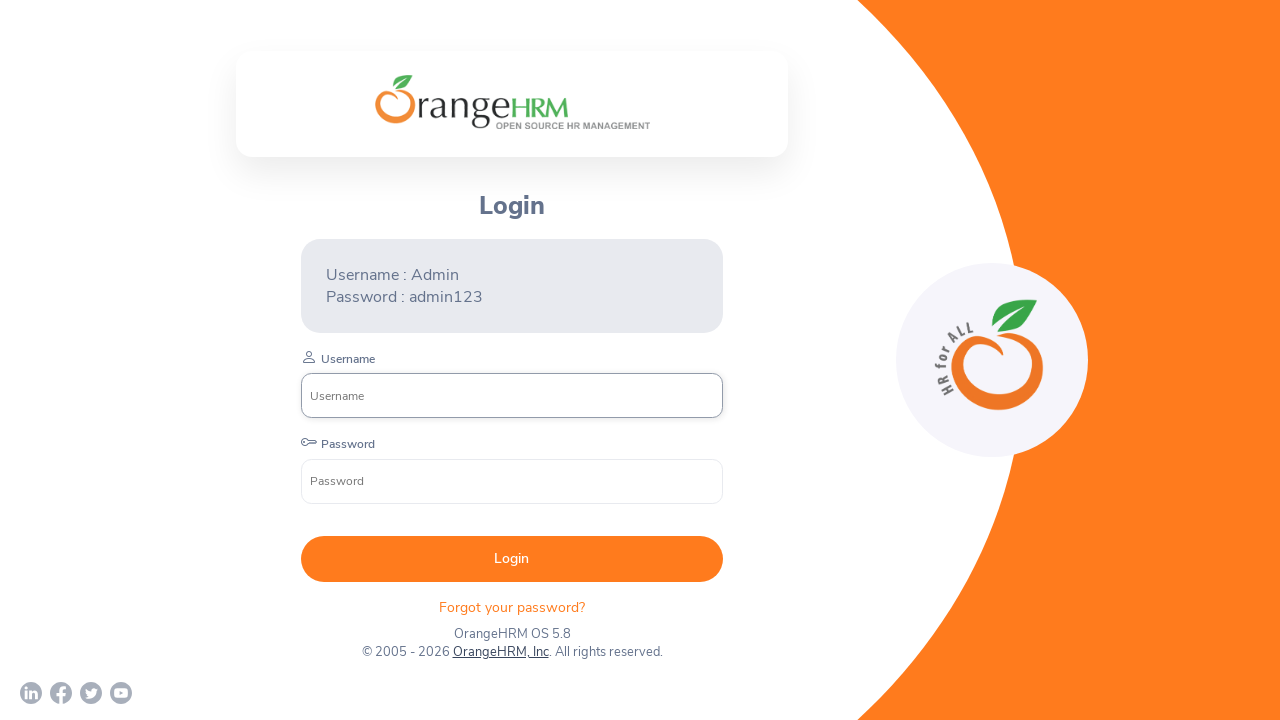

Verified page title is 'OrangeHRM'
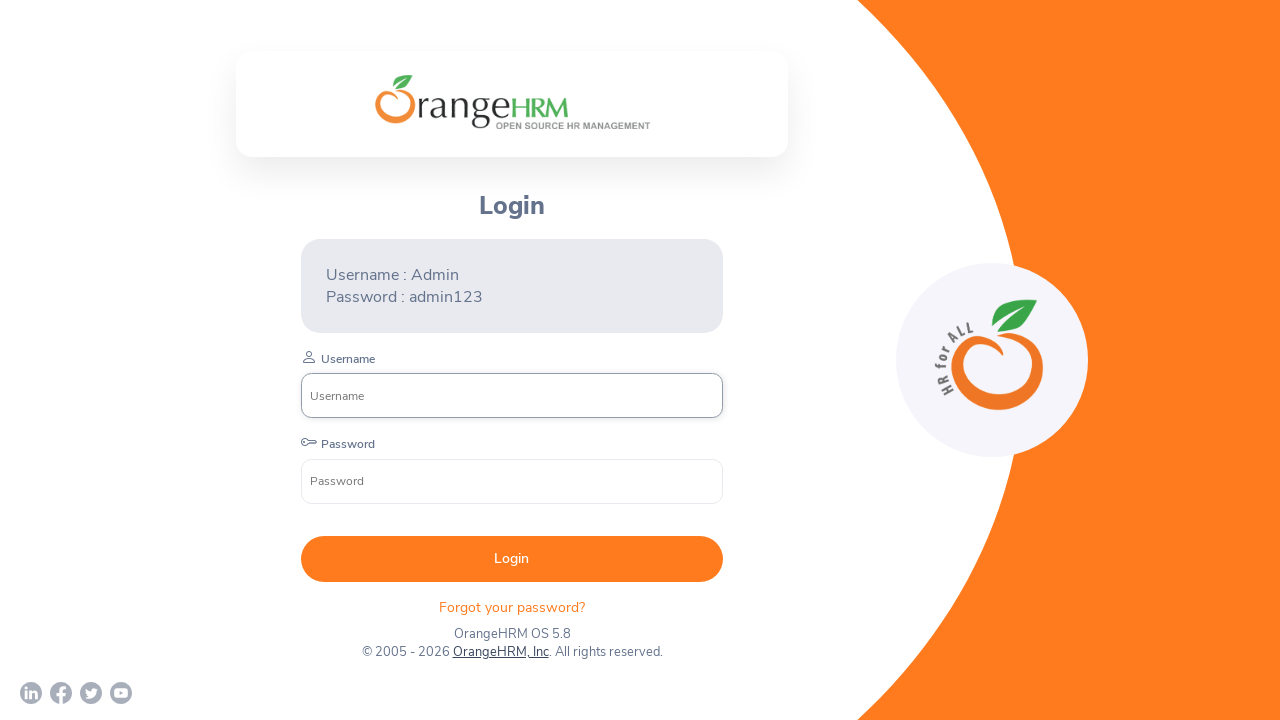

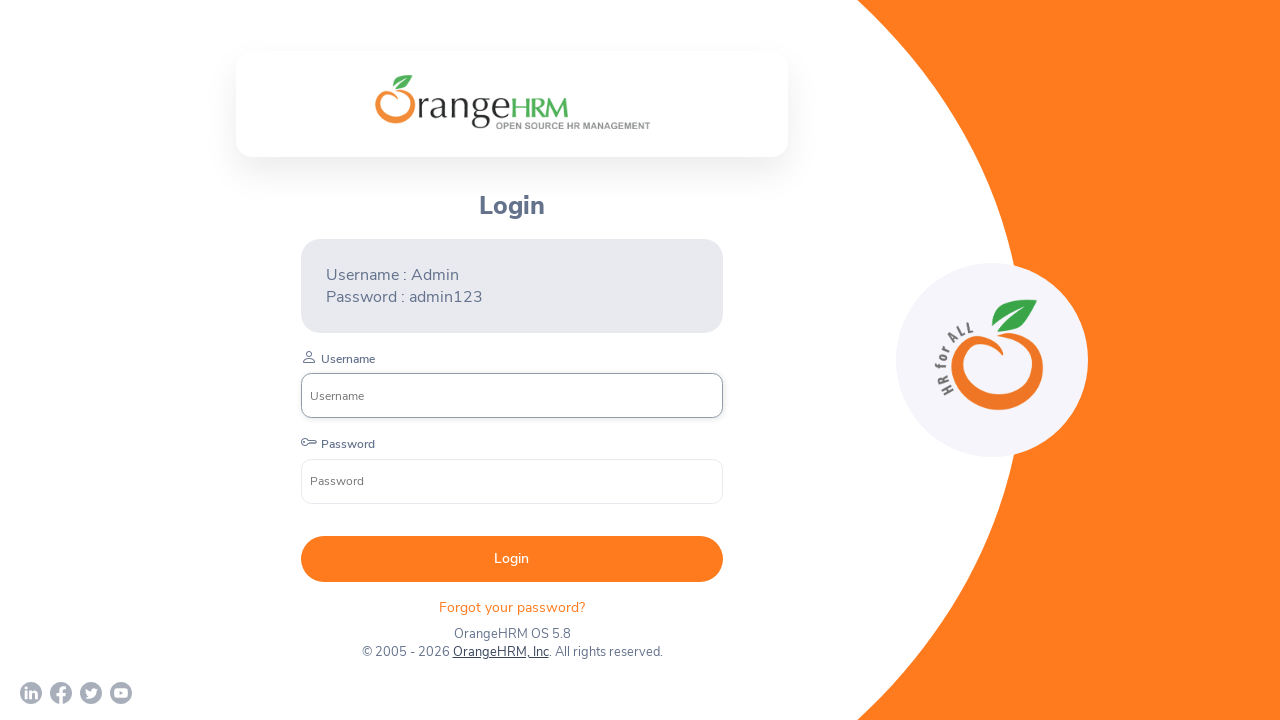